Tests right-click context menu functionality by right-clicking a button, selecting "Copy" from the context menu, and accepting the resulting alert dialog.

Starting URL: https://swisnl.github.io/jQuery-contextMenu/demo.html

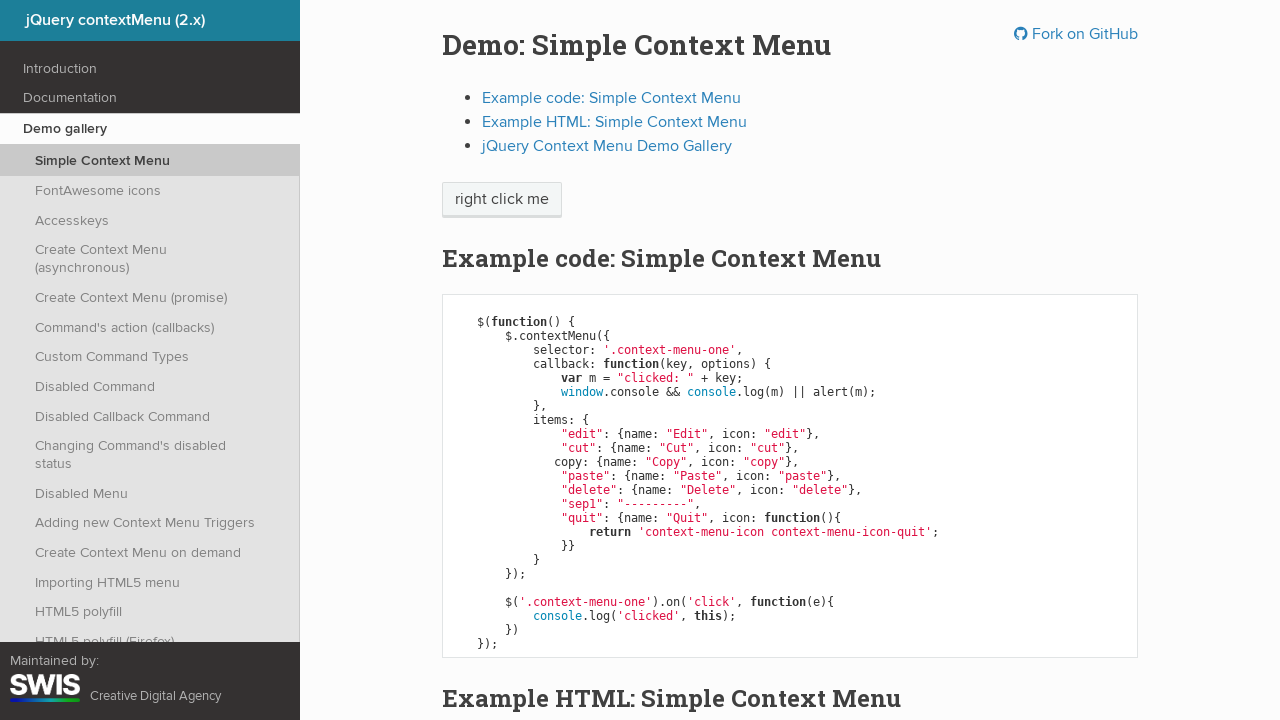

Right-clicked on context menu button at (502, 200) on span.context-menu-one.btn.btn-neutral
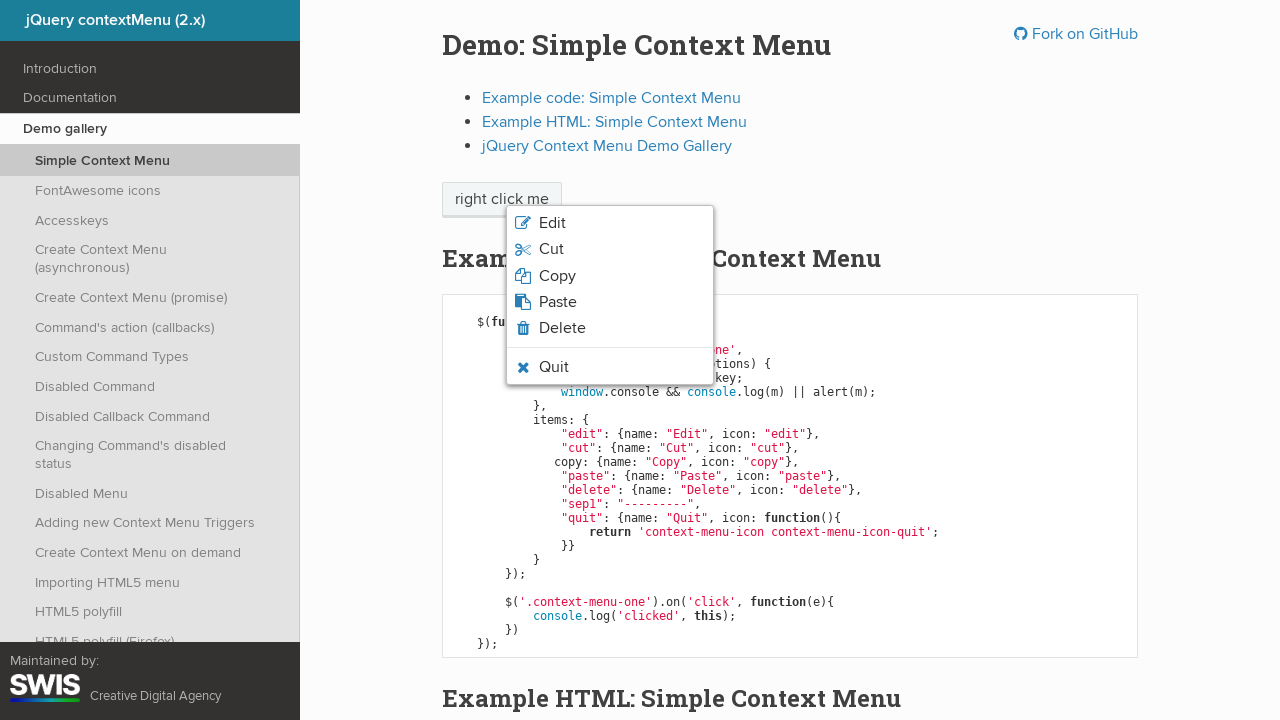

Clicked 'Copy' option from context menu at (557, 276) on xpath=//span[normalize-space()='Copy']
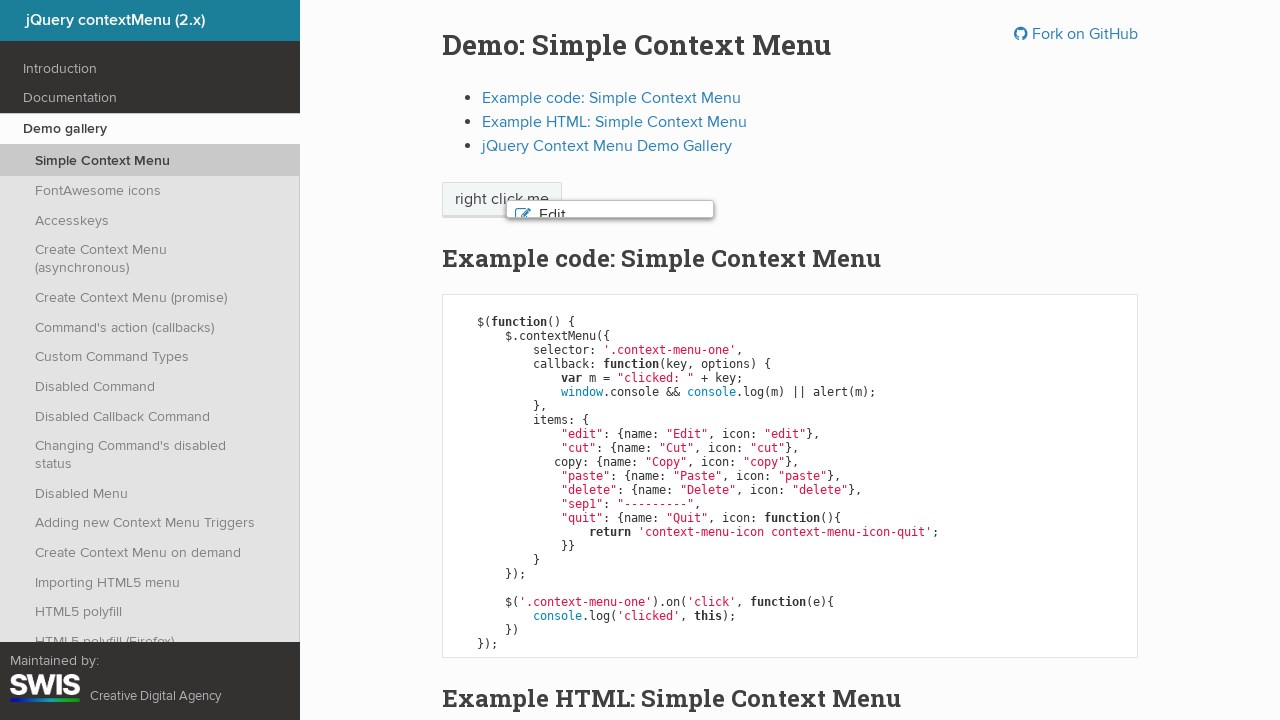

Set up alert dialog handler to accept
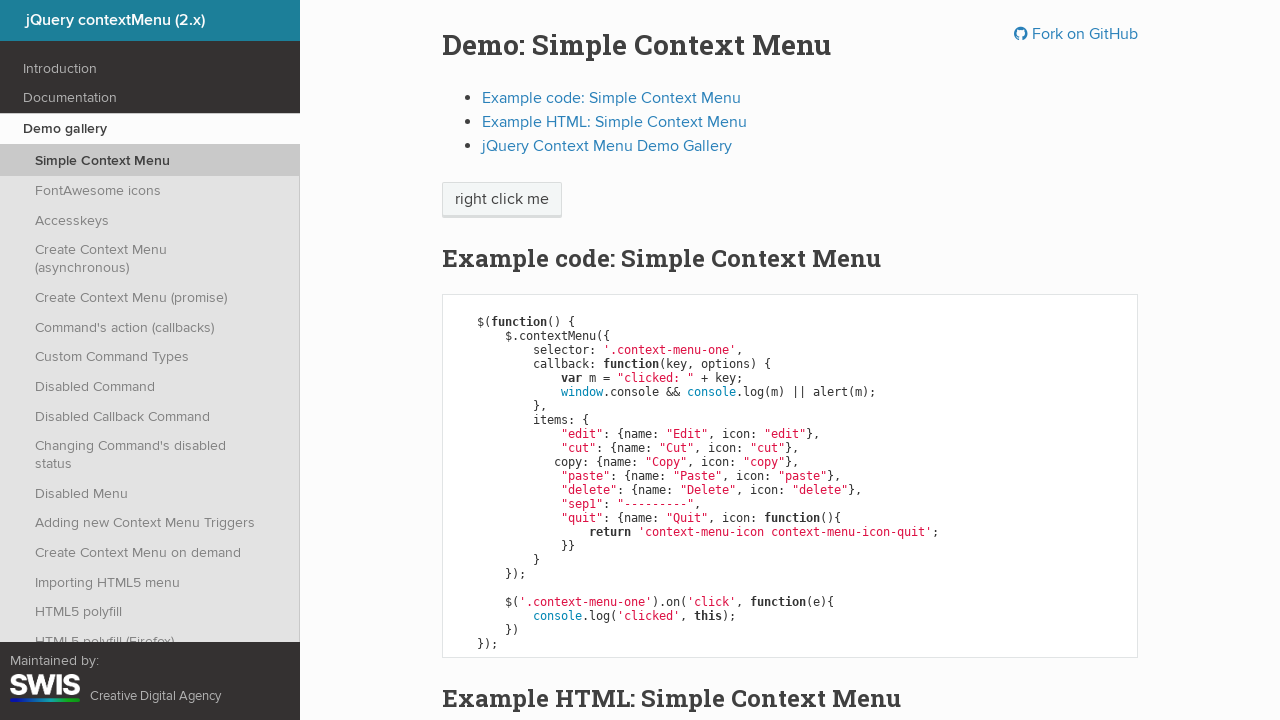

Waited for alert dialog to appear
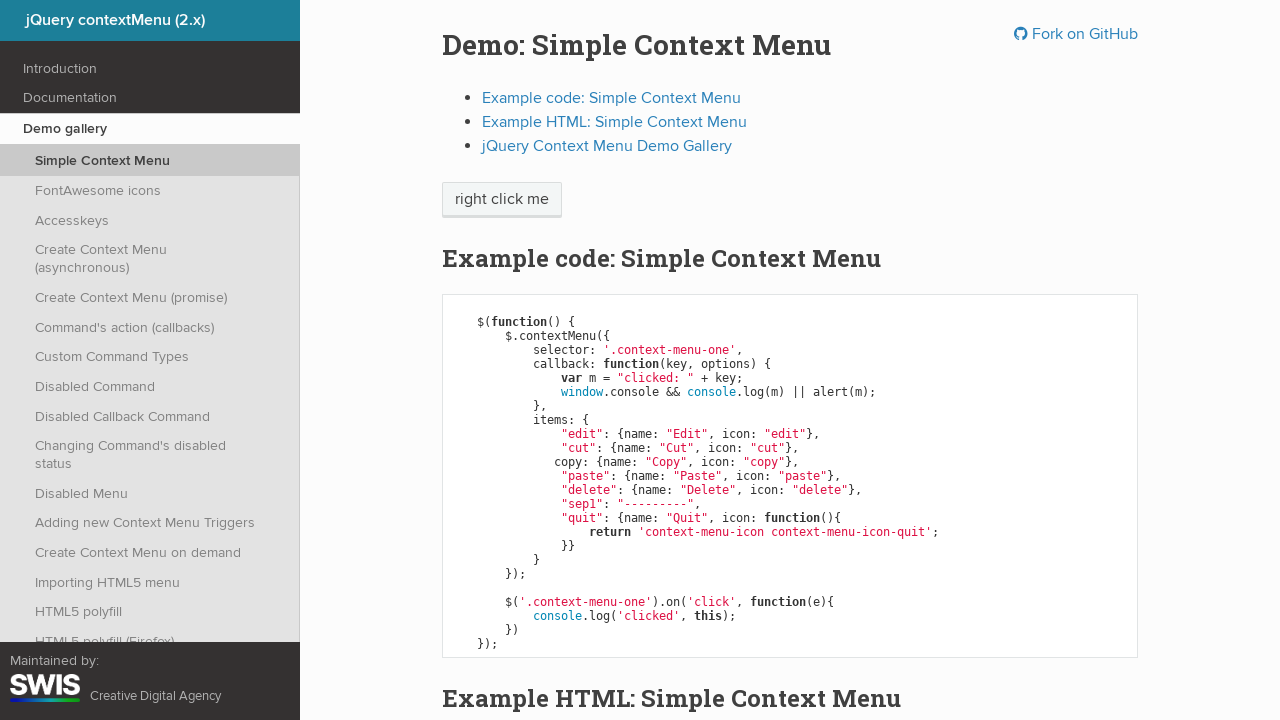

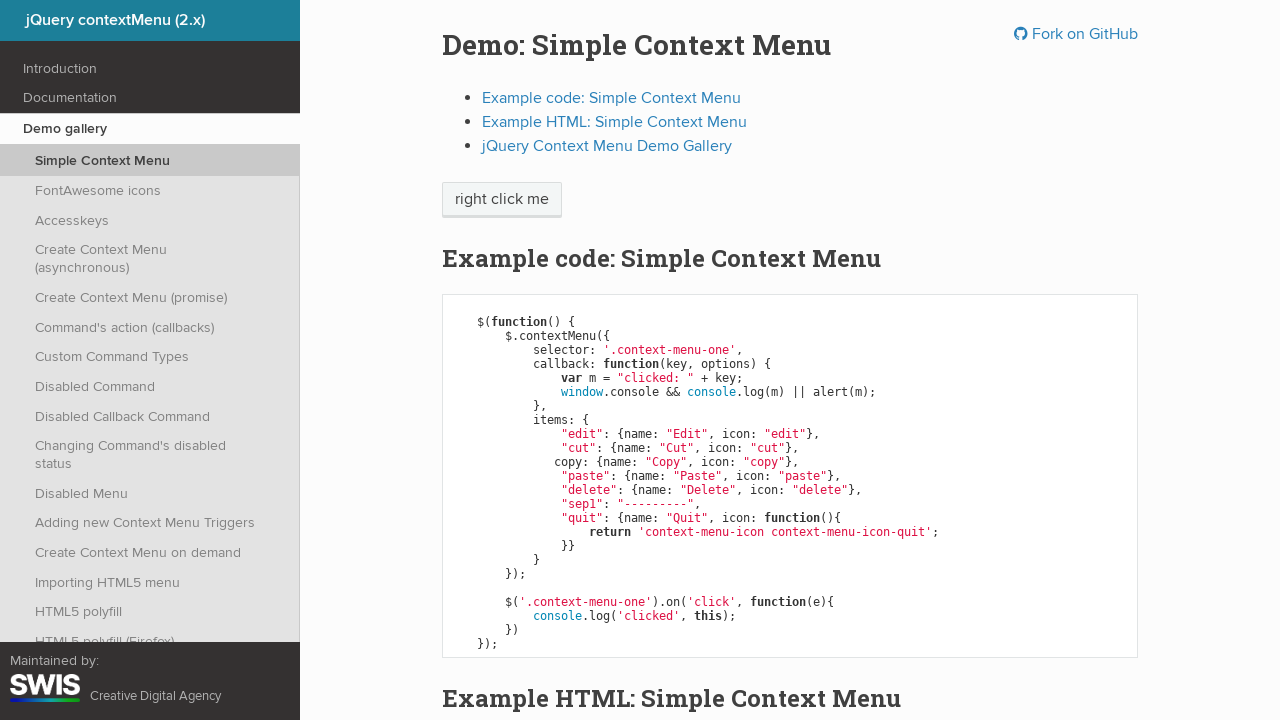